Tests a simple JavaScript alert by clicking the alert button and accepting the alert dialog

Starting URL: https://demoqa.com/alerts

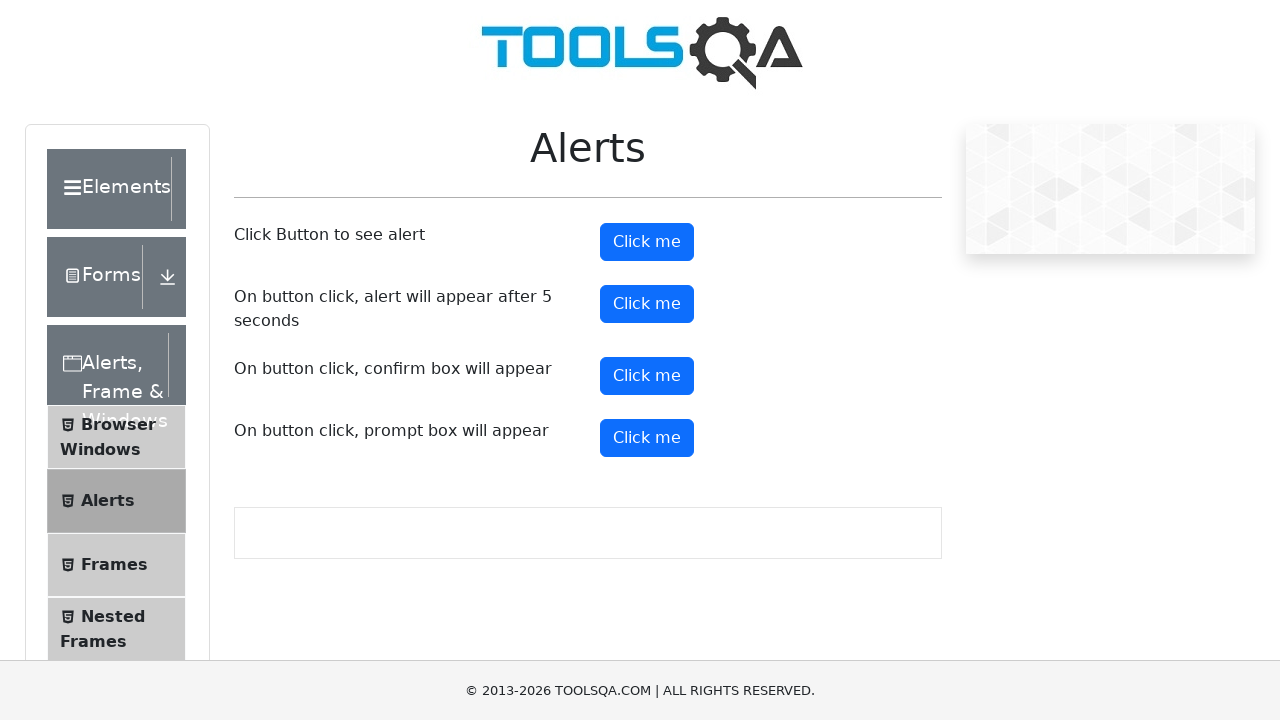

Navigated to https://demoqa.com/alerts
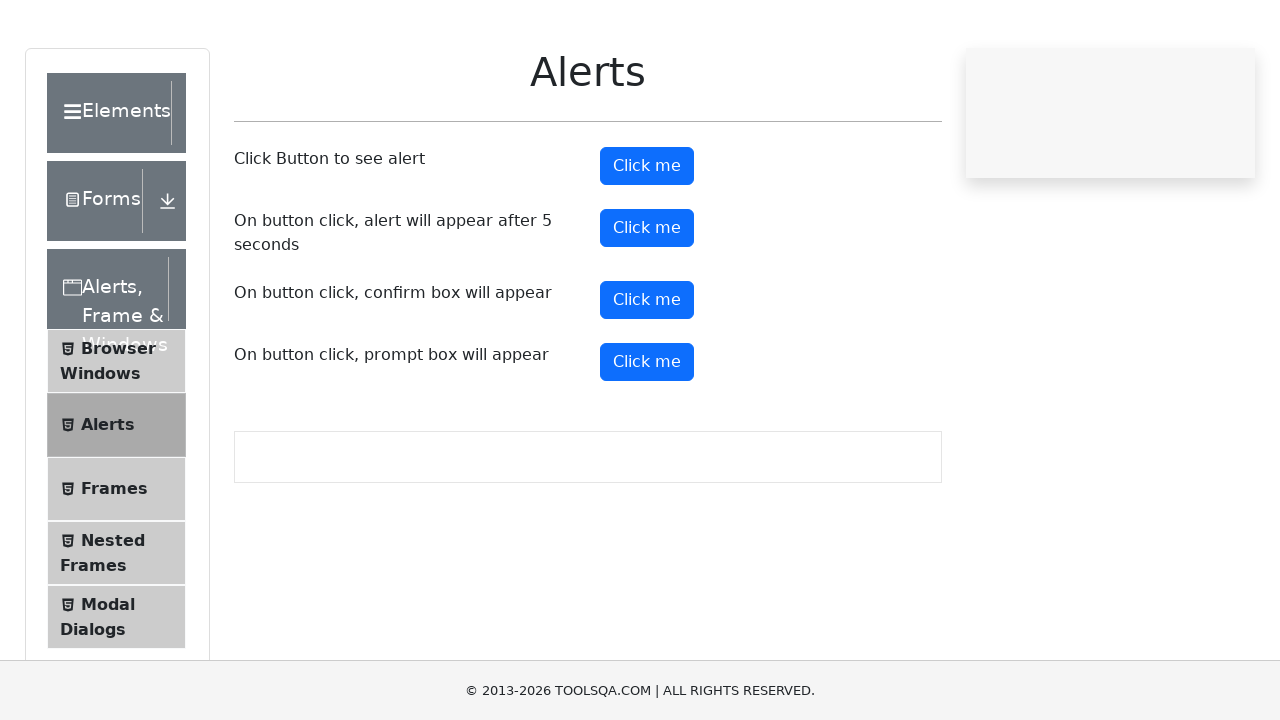

Clicked the alert button to trigger simple alert at (647, 242) on #alertButton
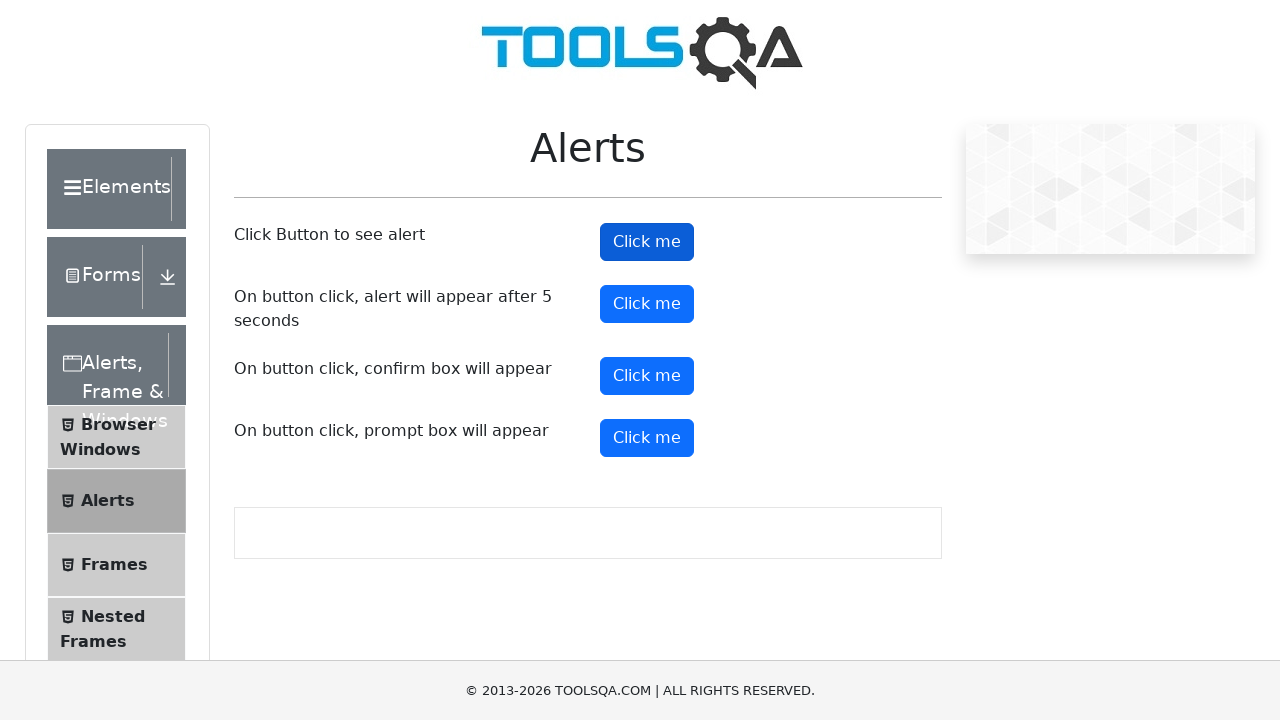

Accepted the alert dialog
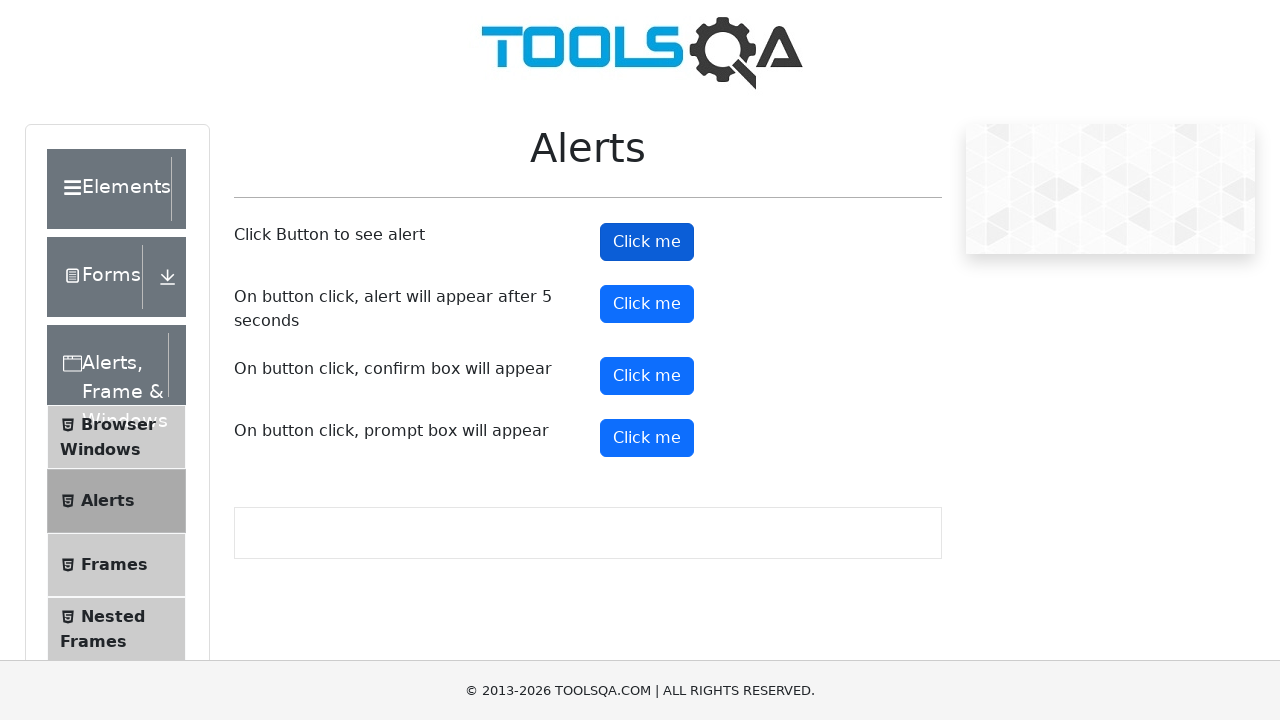

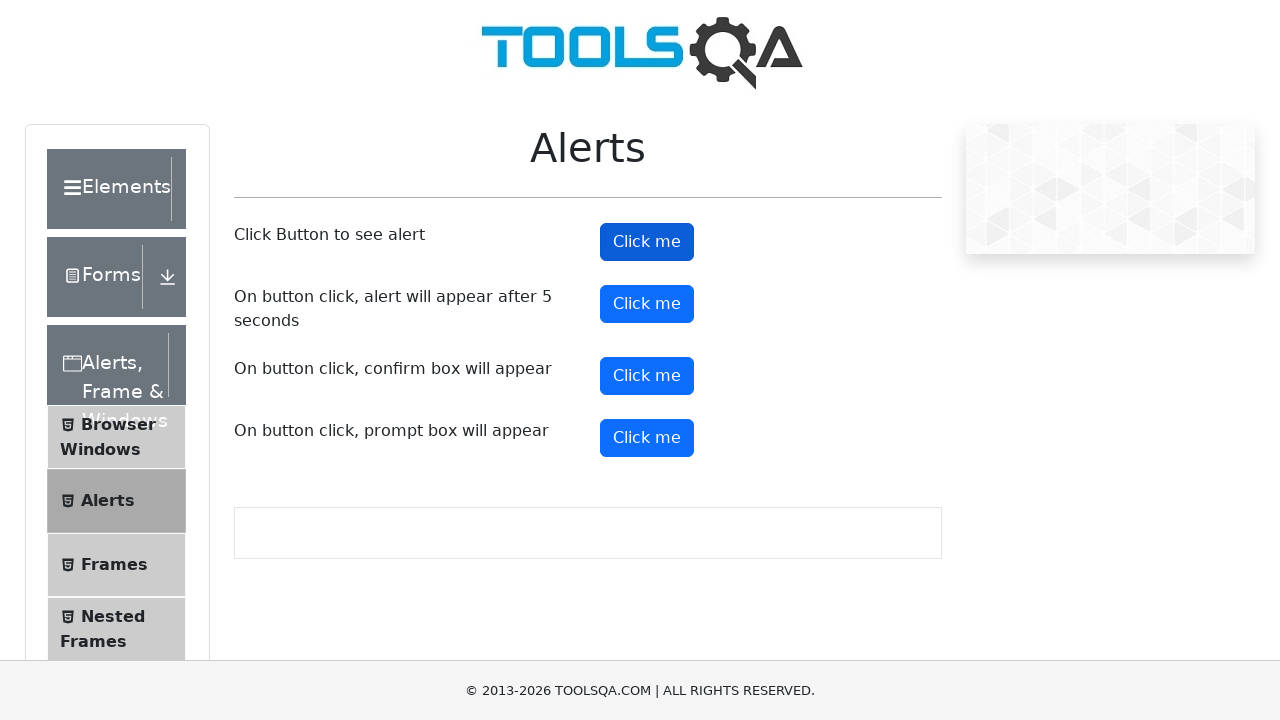